Tests applying a valid coupon code in the cart page and verifying that the discount is displayed

Starting URL: http://intershop5.skillbox.ru/

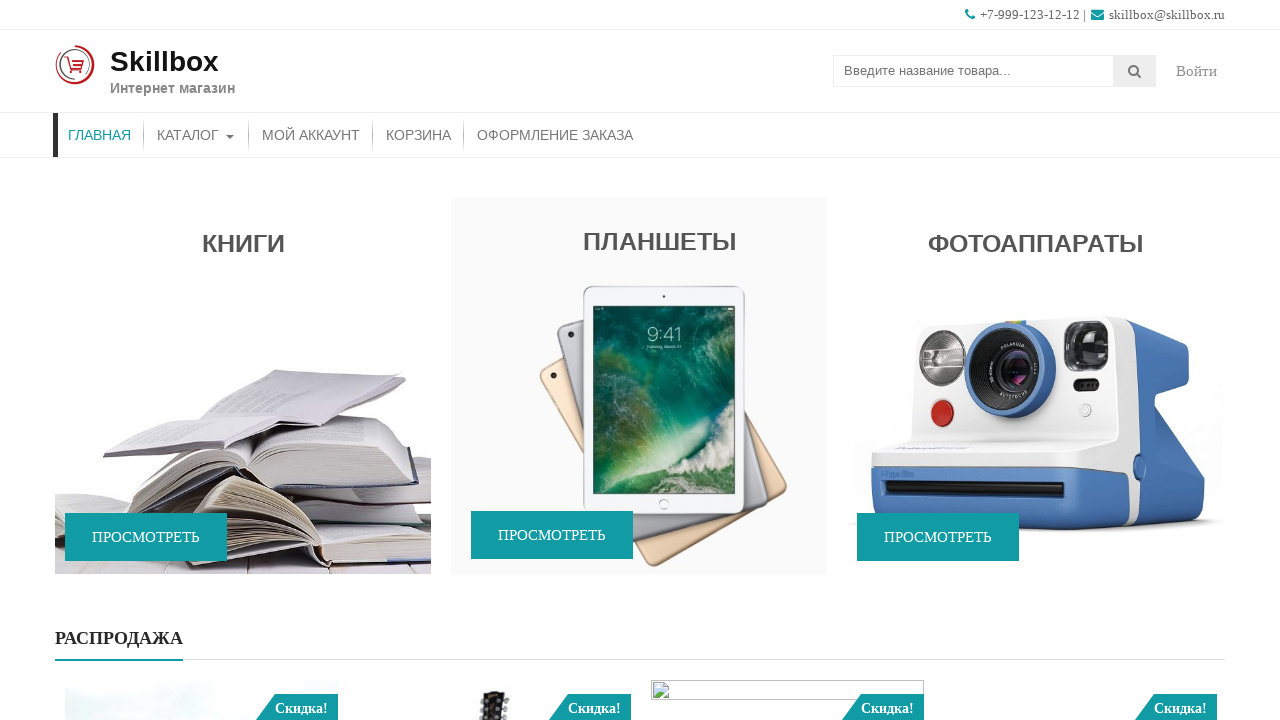

Clicked on catalog menu item at (196, 135) on xpath=//*[contains(@class, 'store-menu')]//*[.='Каталог']
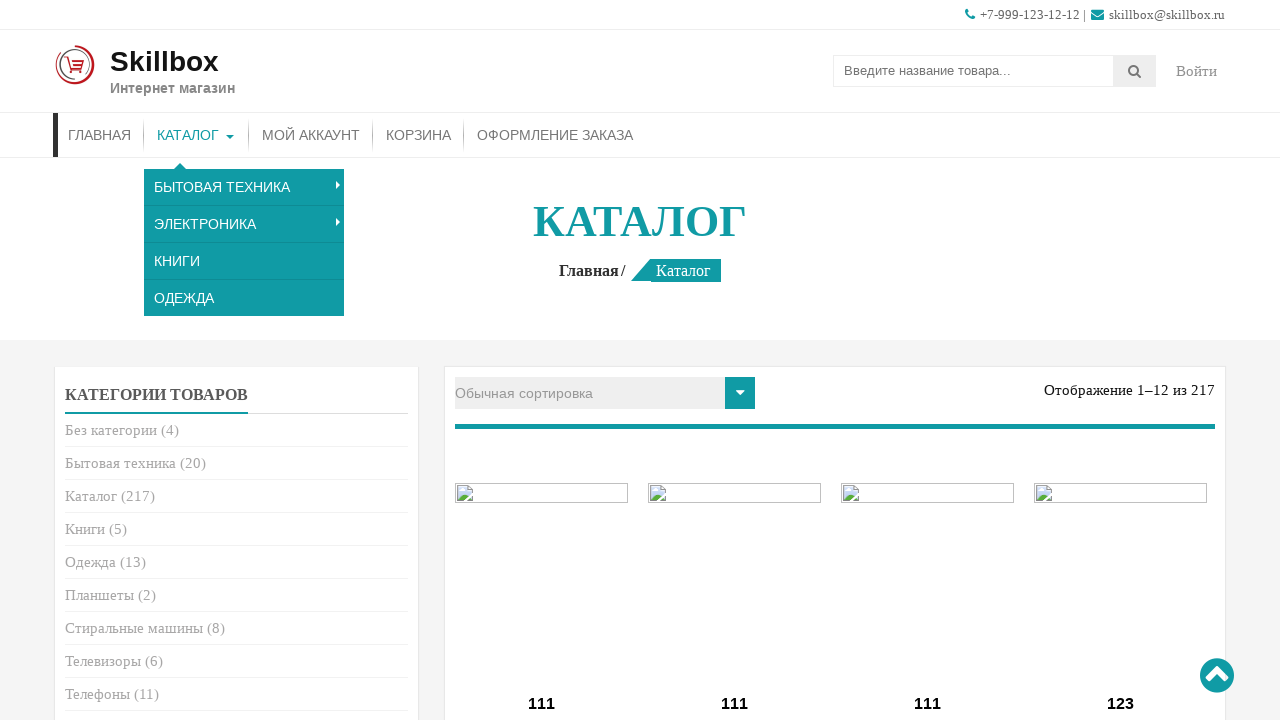

Clicked add to cart button for first product at (542, 361) on (//*[.= 'В корзину'])[1]
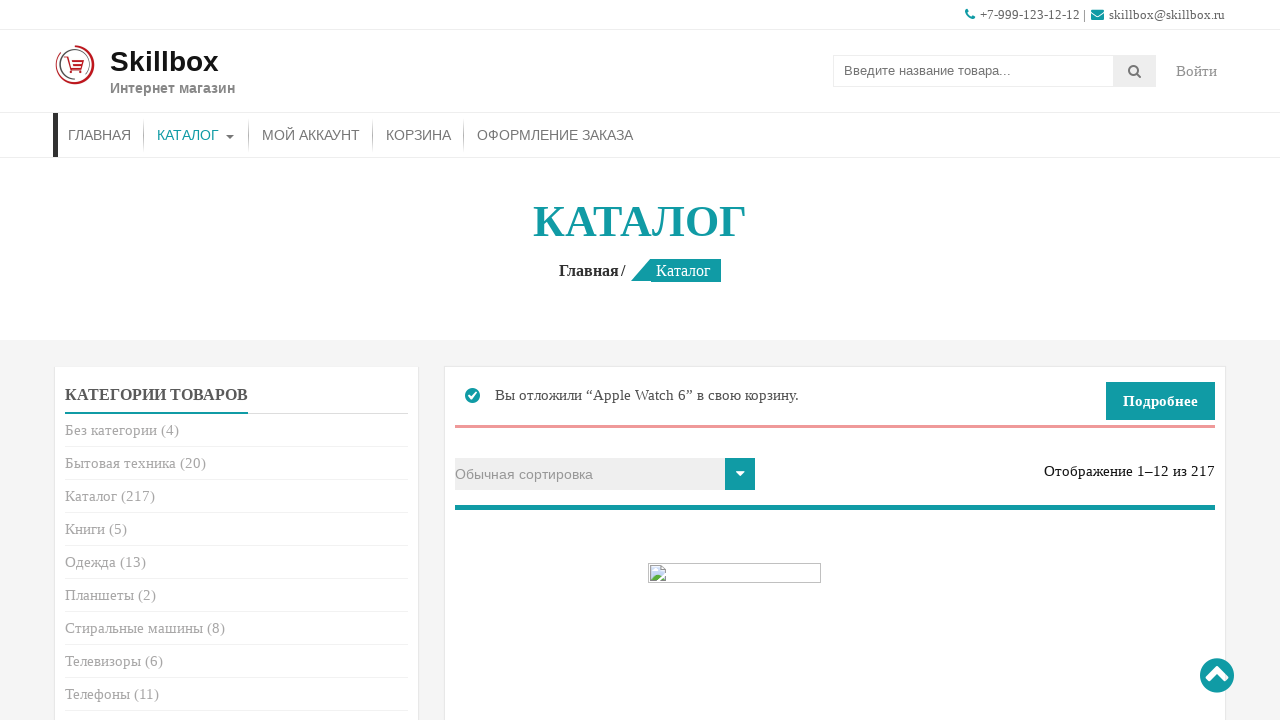

Clicked 'More details' button to navigate to cart page at (1160, 401) on xpath=//*[.= 'Подробнее']
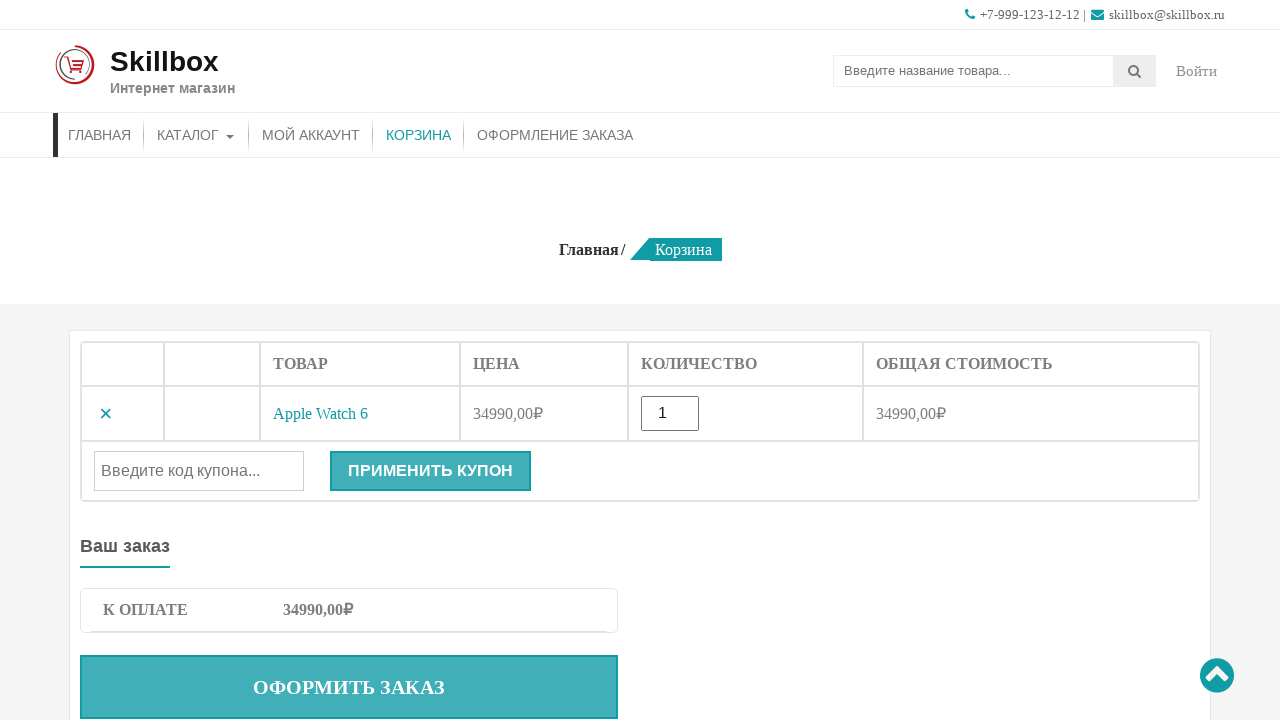

Entered coupon code 'sert500' in coupon field on #coupon_code
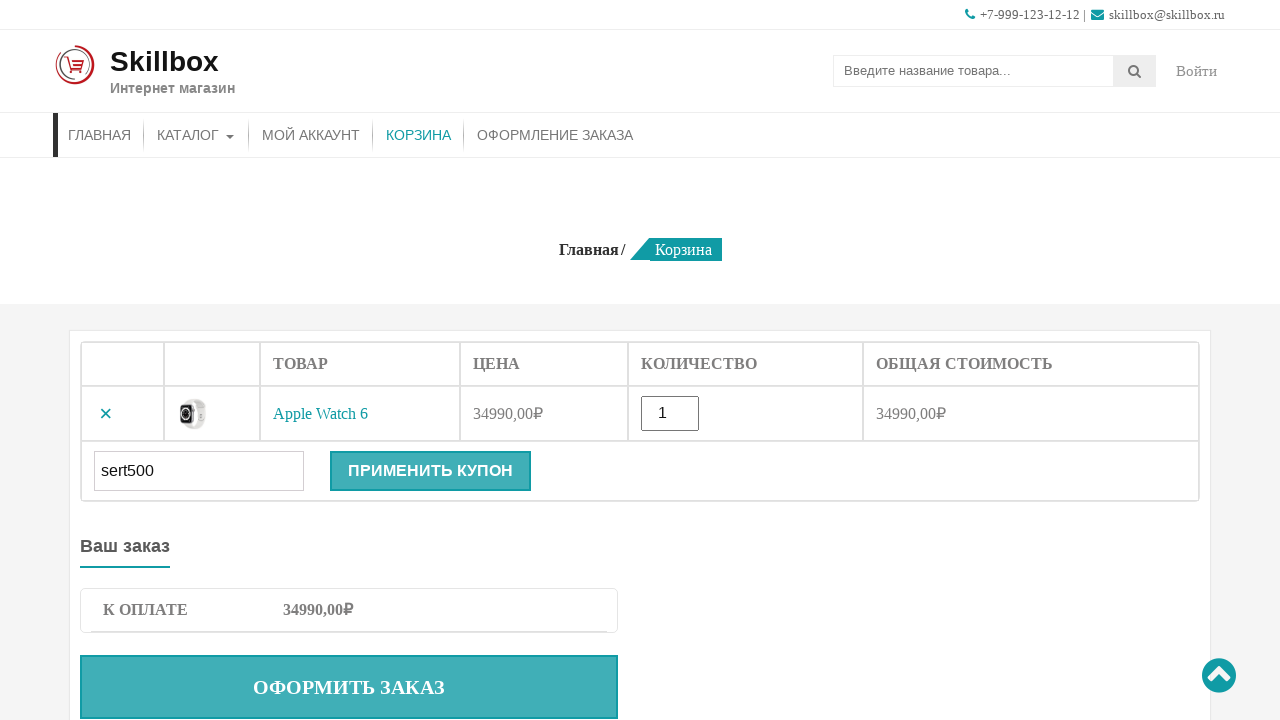

Clicked apply coupon button at (430, 471) on [name='apply_coupon']
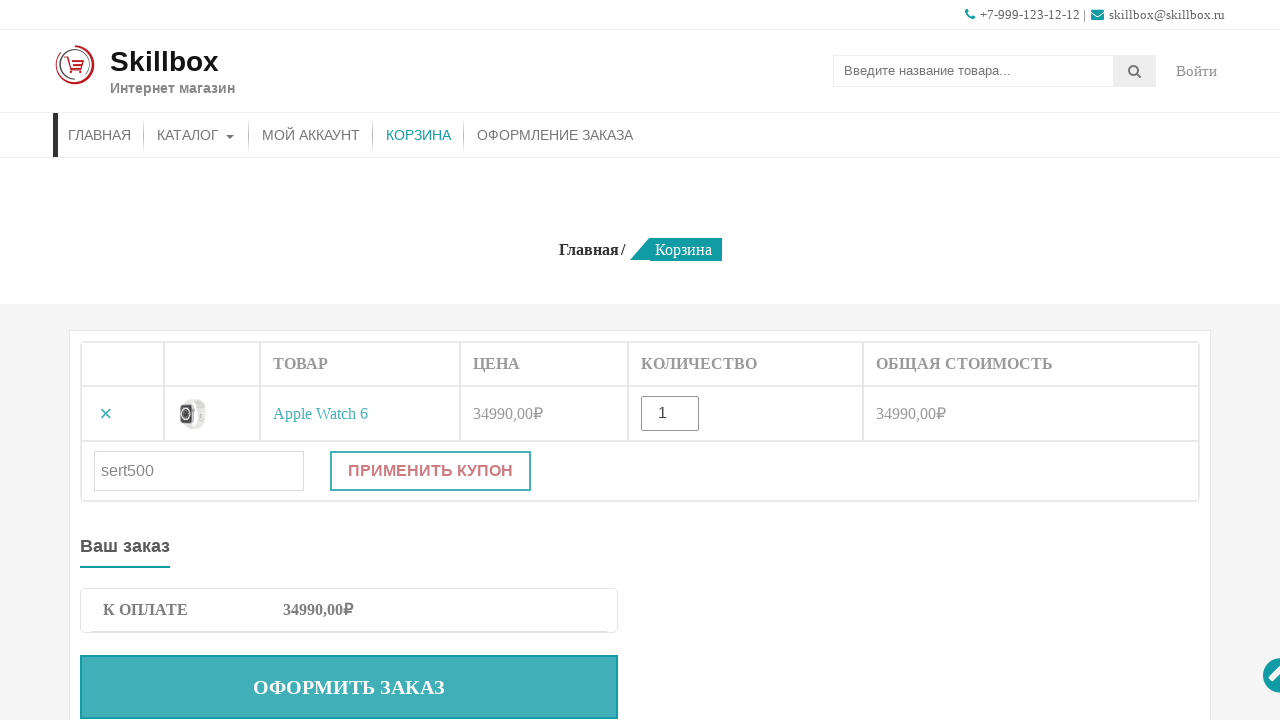

Verified that discount is displayed in cart
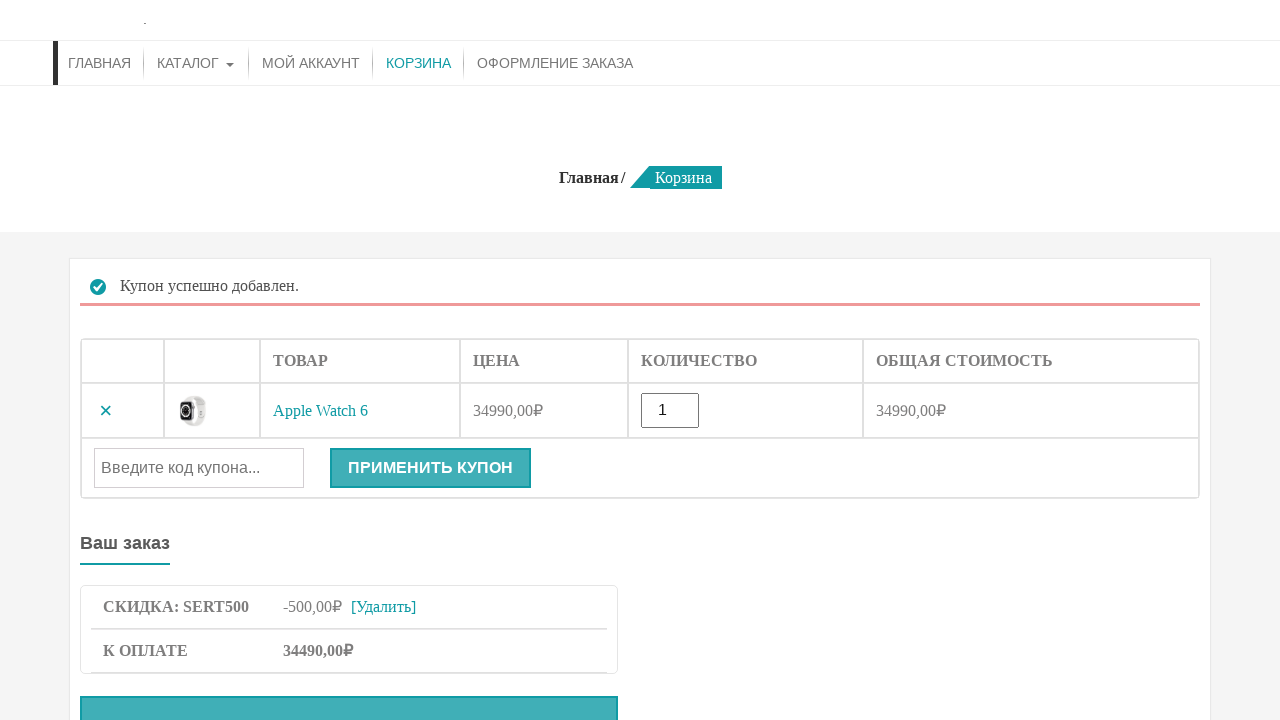

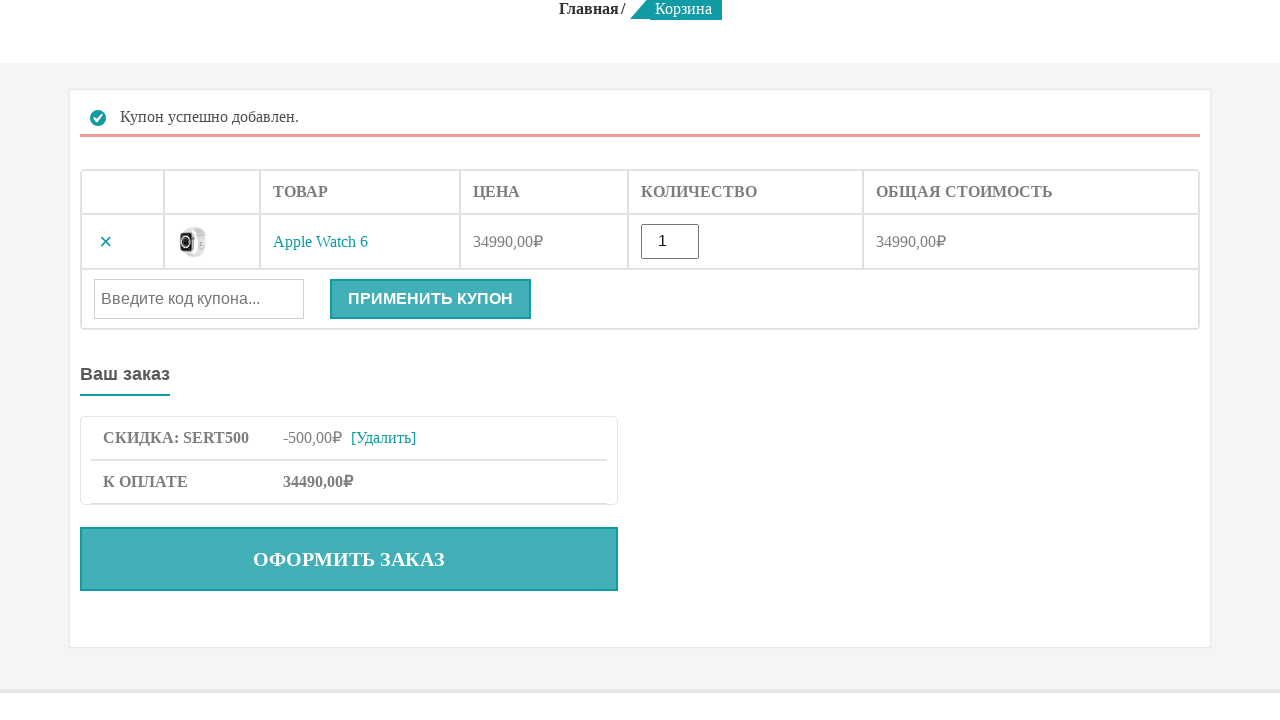